Tests accepting a JavaScript prompt alert with text input and verifies the entered text is displayed

Starting URL: https://the-internet.herokuapp.com/javascript_alerts

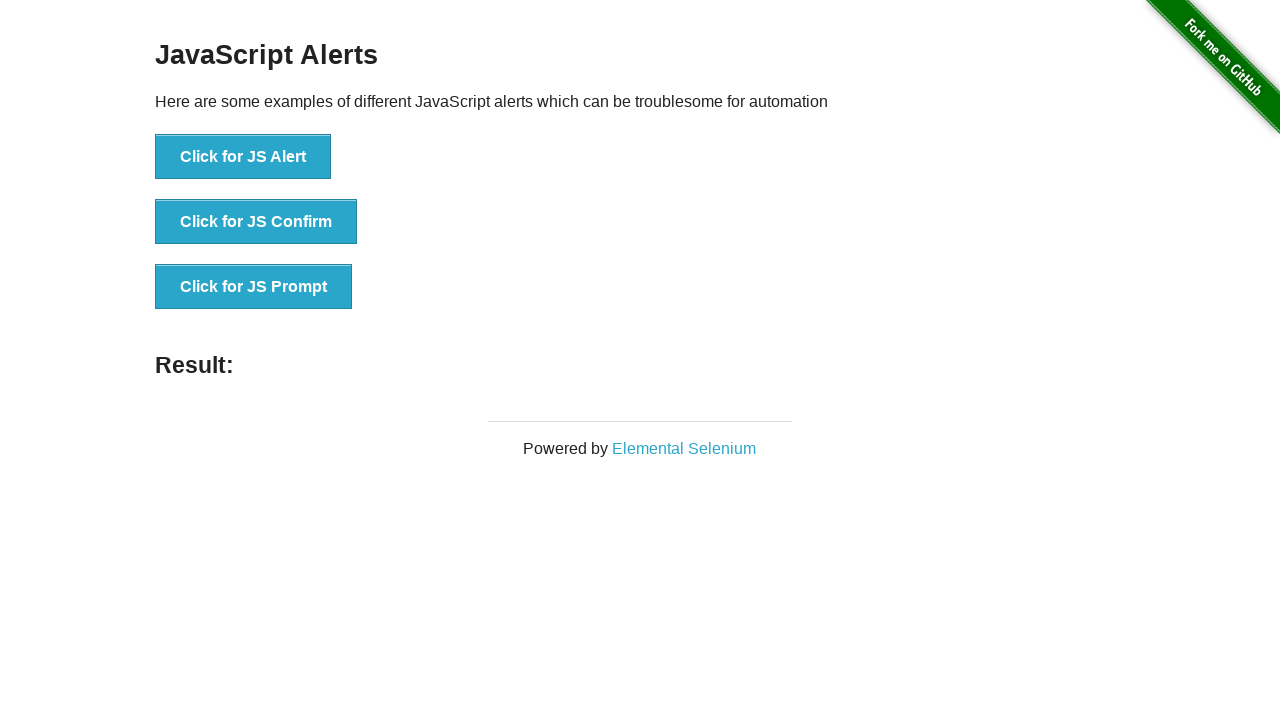

Set up dialog handler to accept prompt with text 'test'
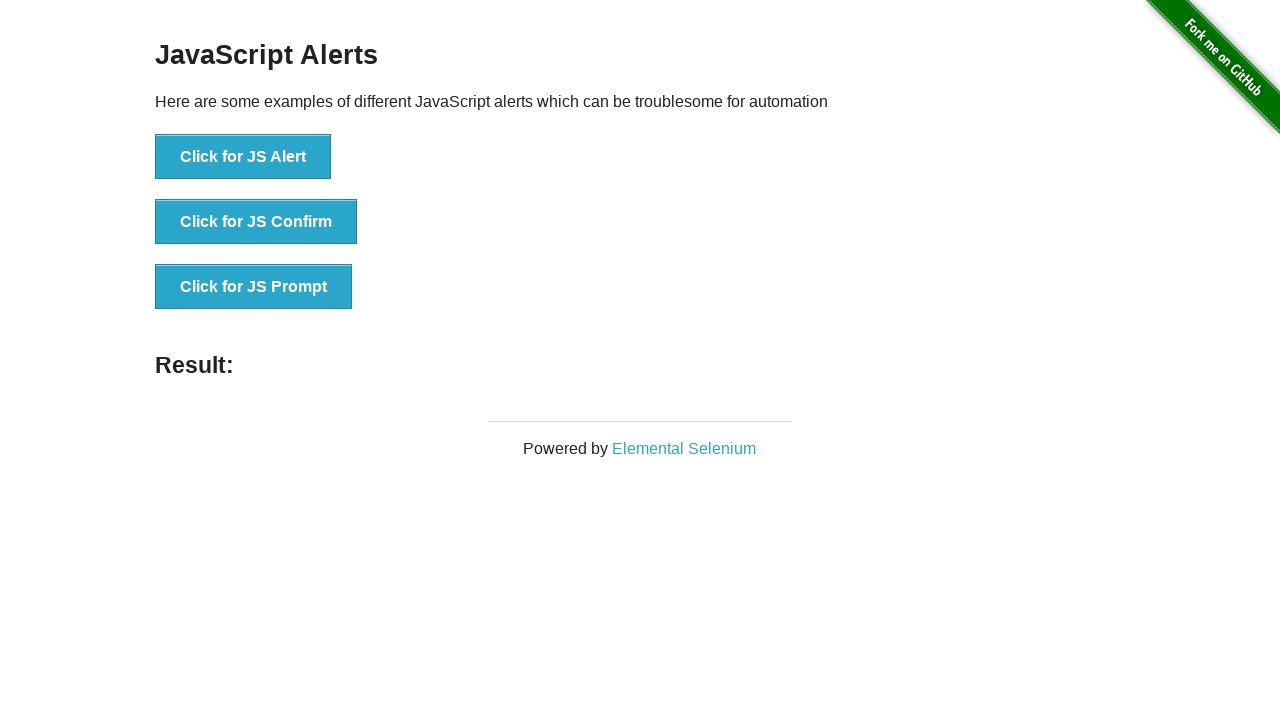

Clicked JS Prompt button at (254, 287) on [onclick='jsPrompt()']
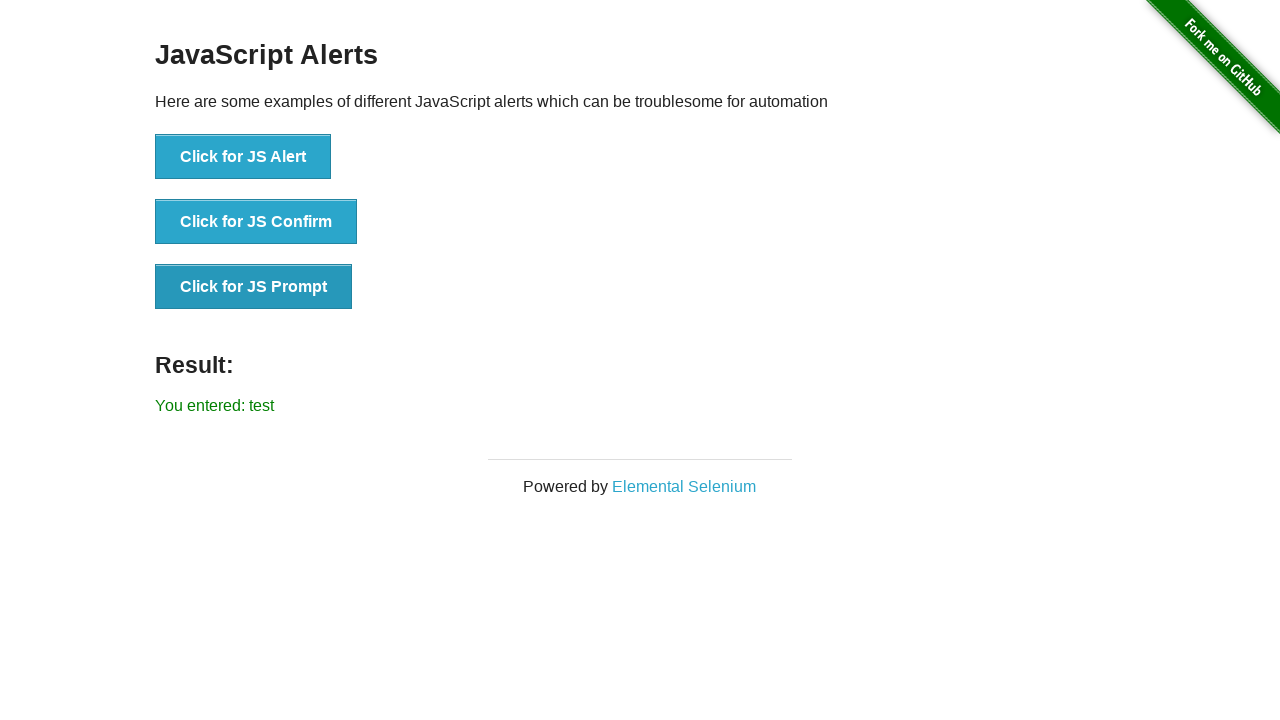

Retrieved result text from #result element
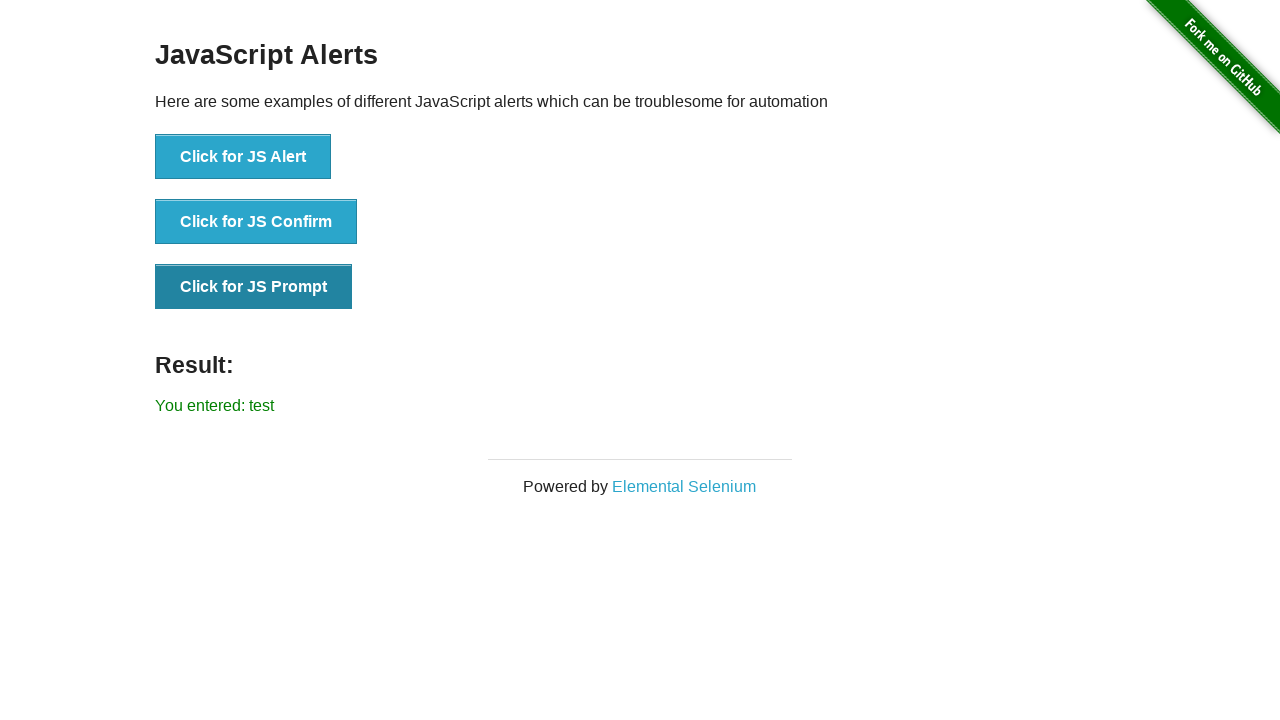

Verified result text matches expected value 'You entered: test'
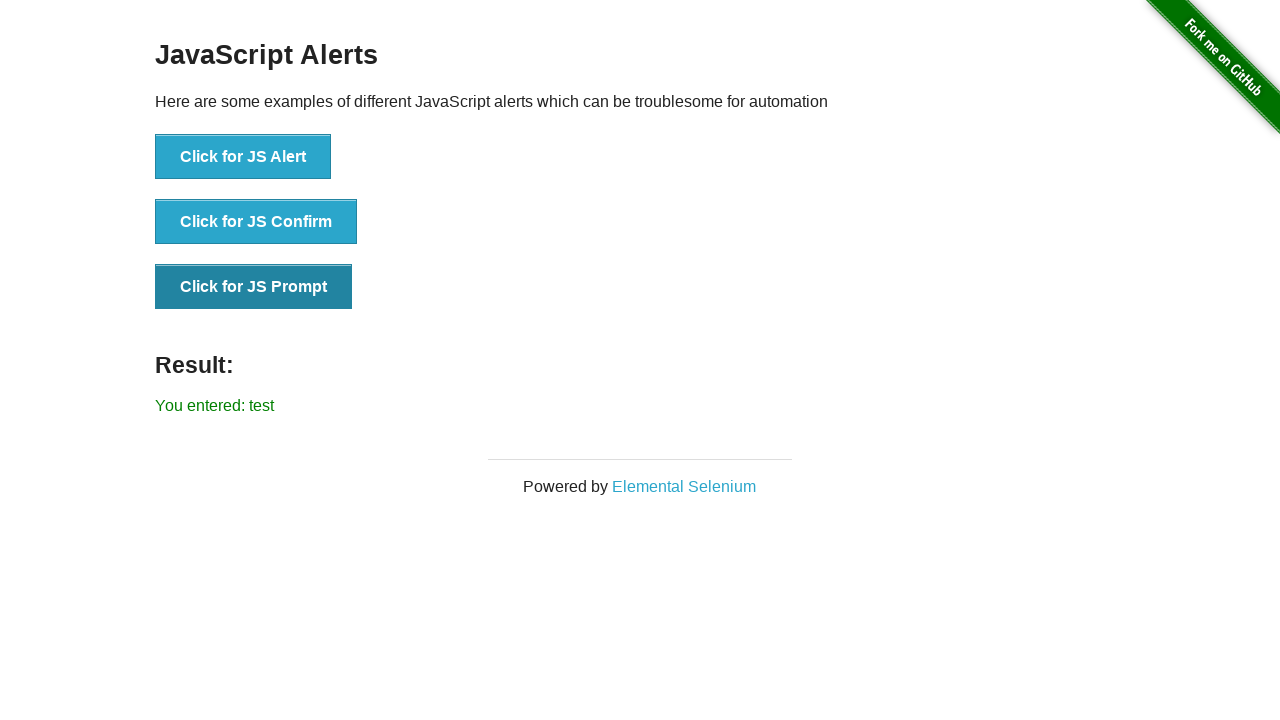

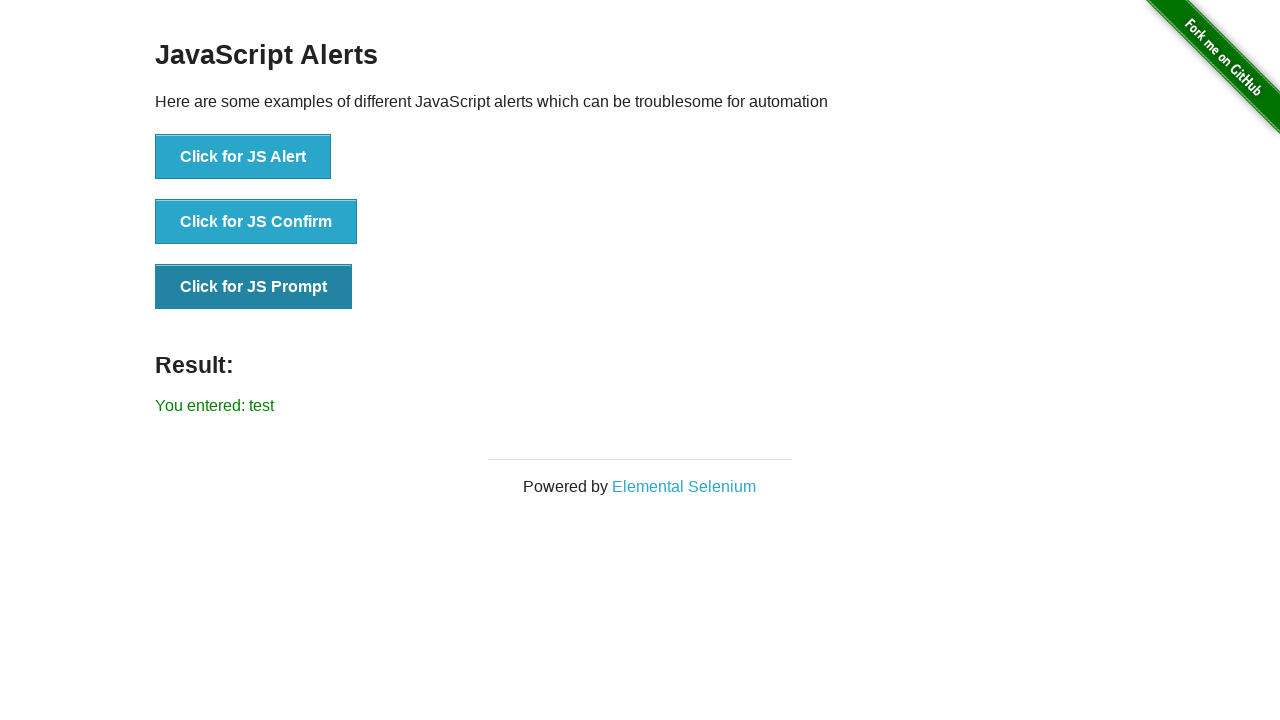